Tests authorization form with invalid password

Starting URL: http://intershop5.skillbox.ru/my-account/

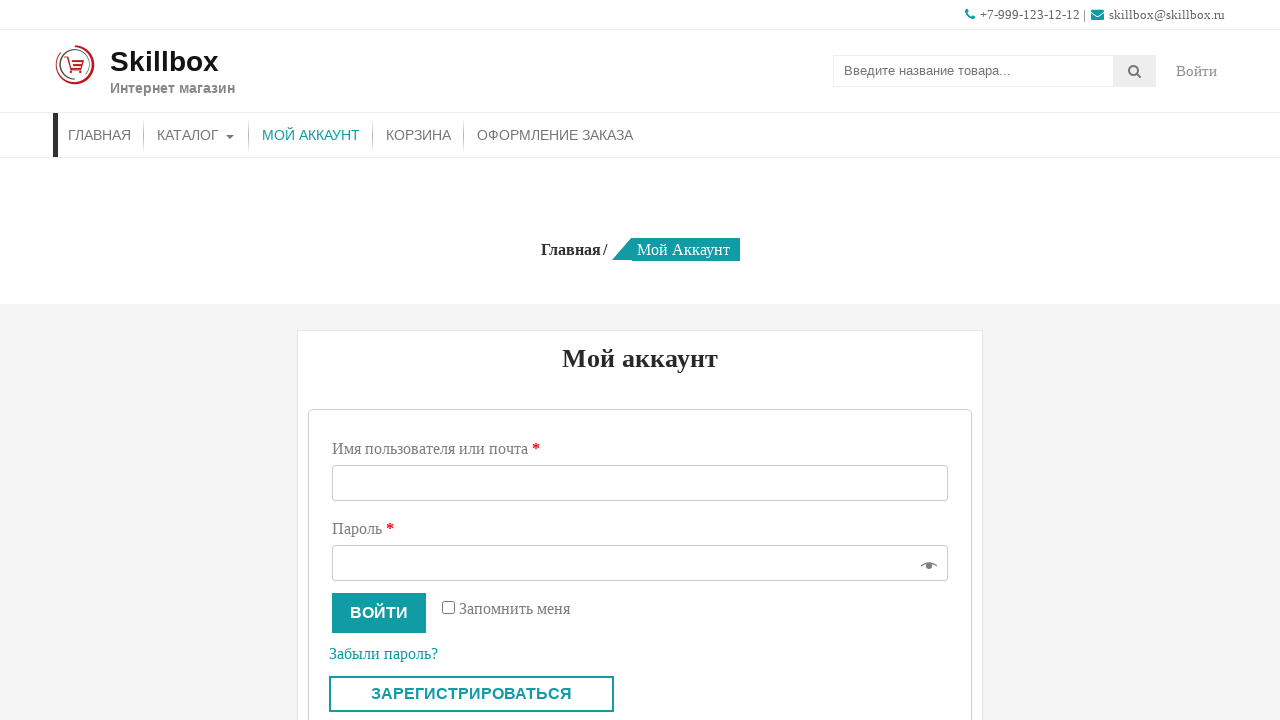

Filled username field with 'testuser654' on #username
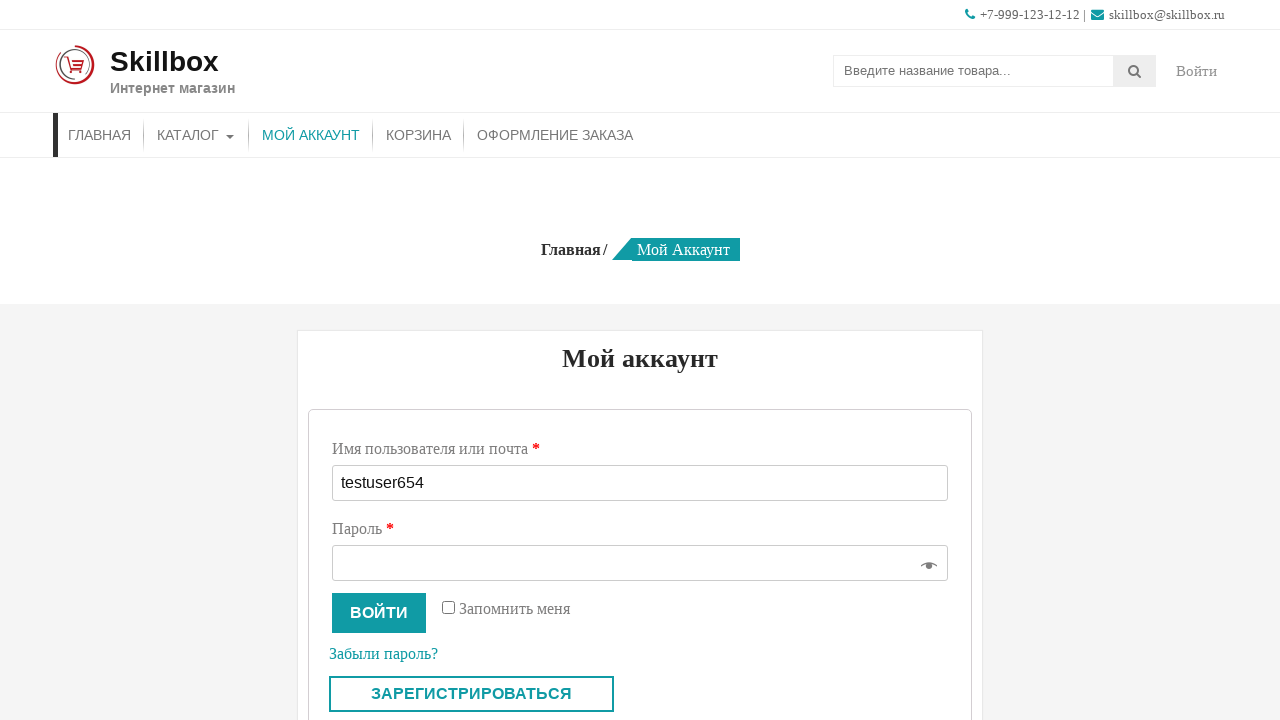

Filled password field with invalid password 'wrongpass789' on #password
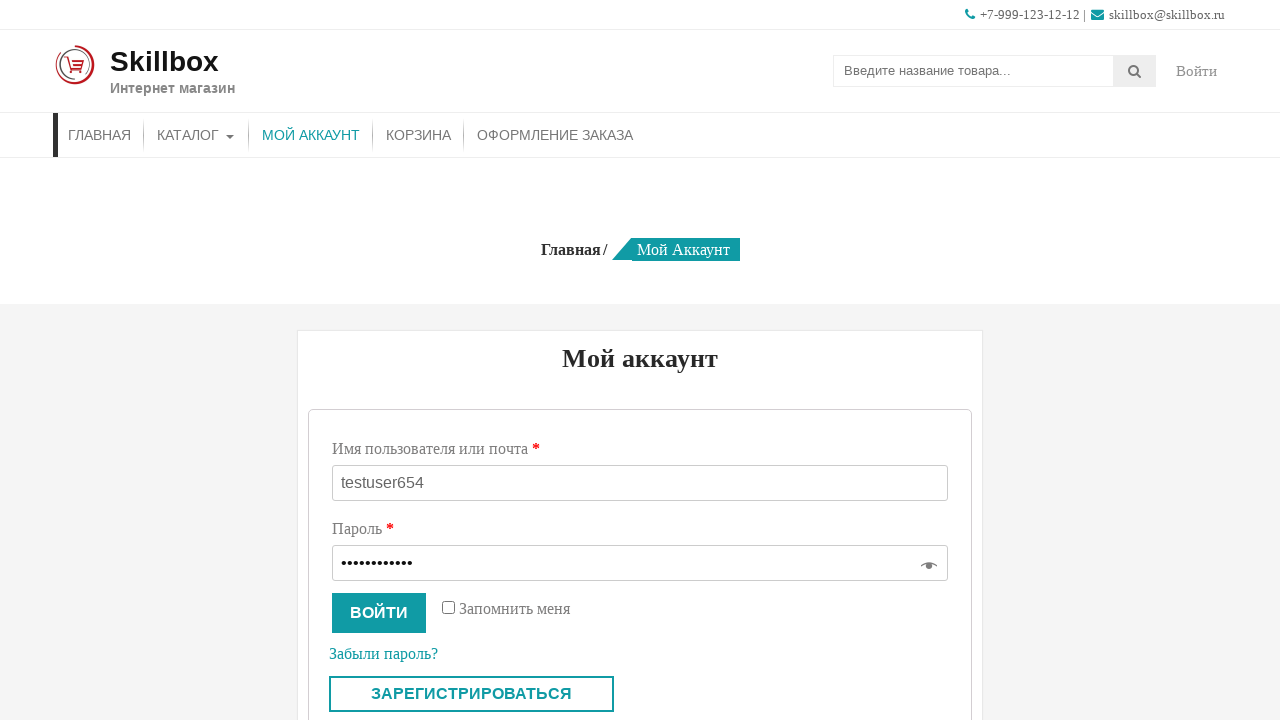

Clicked login button to attempt authorization at (379, 613) on button[name='login']
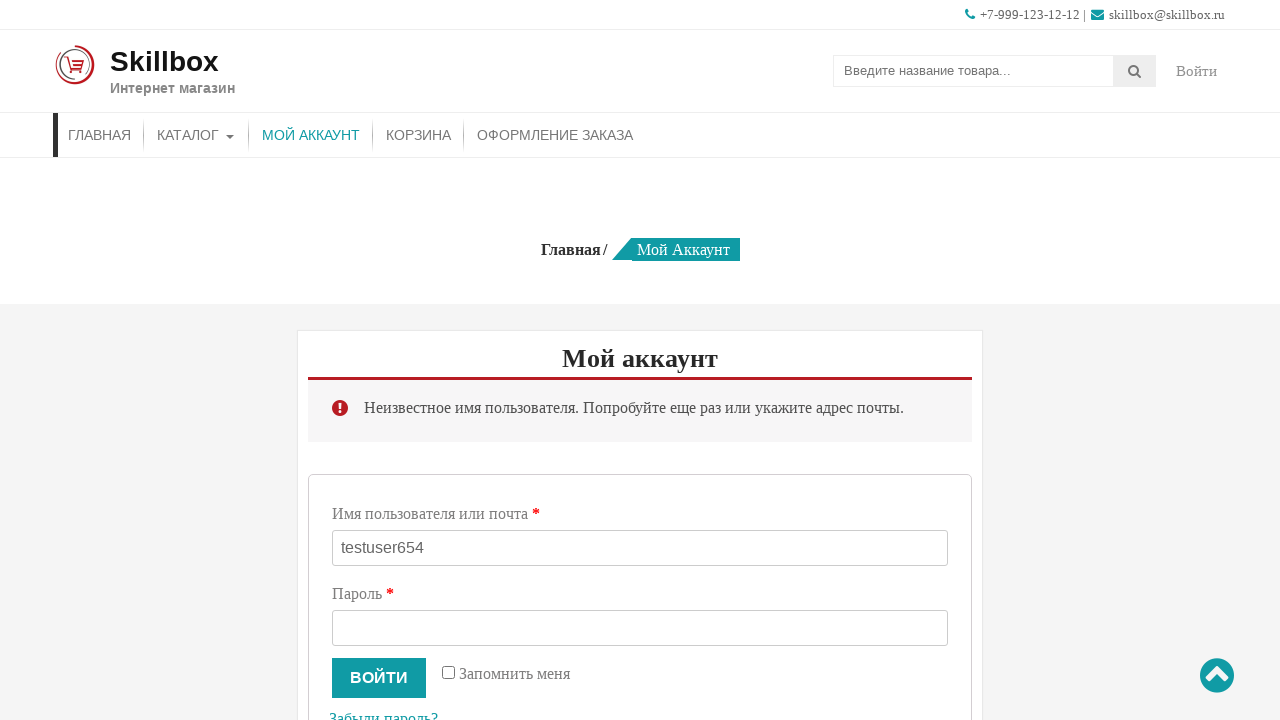

Error message displayed for invalid password
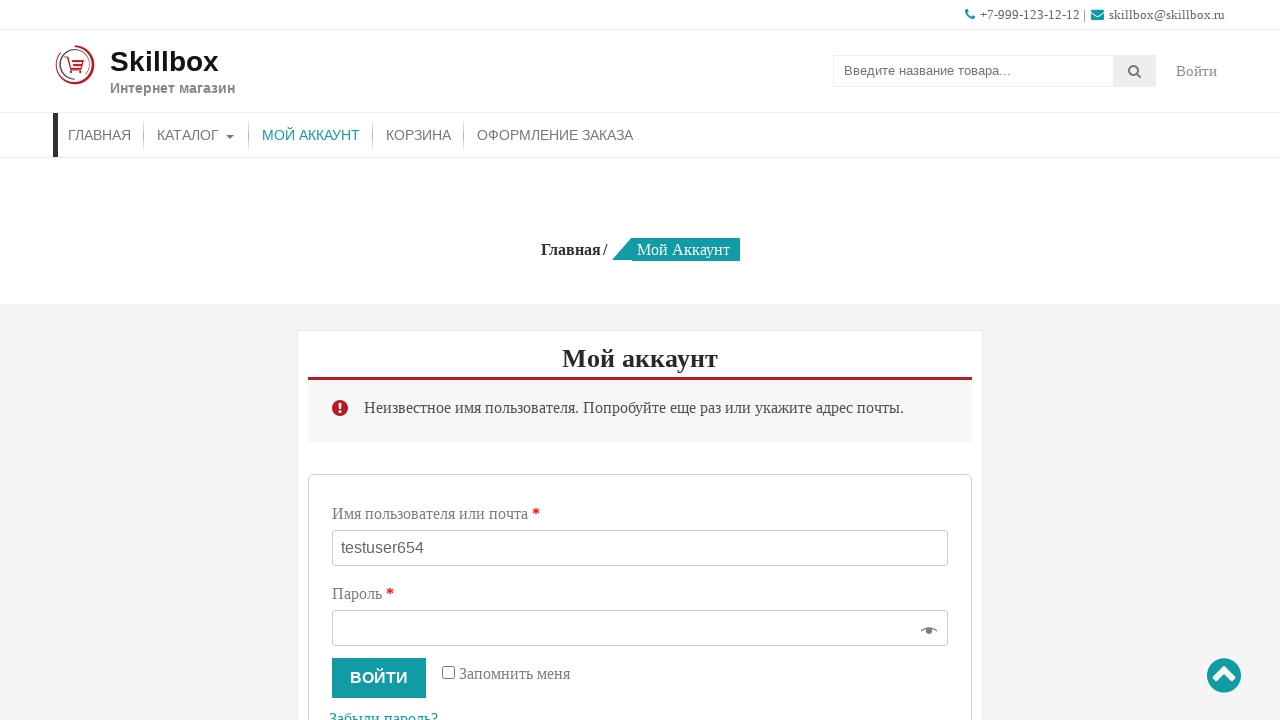

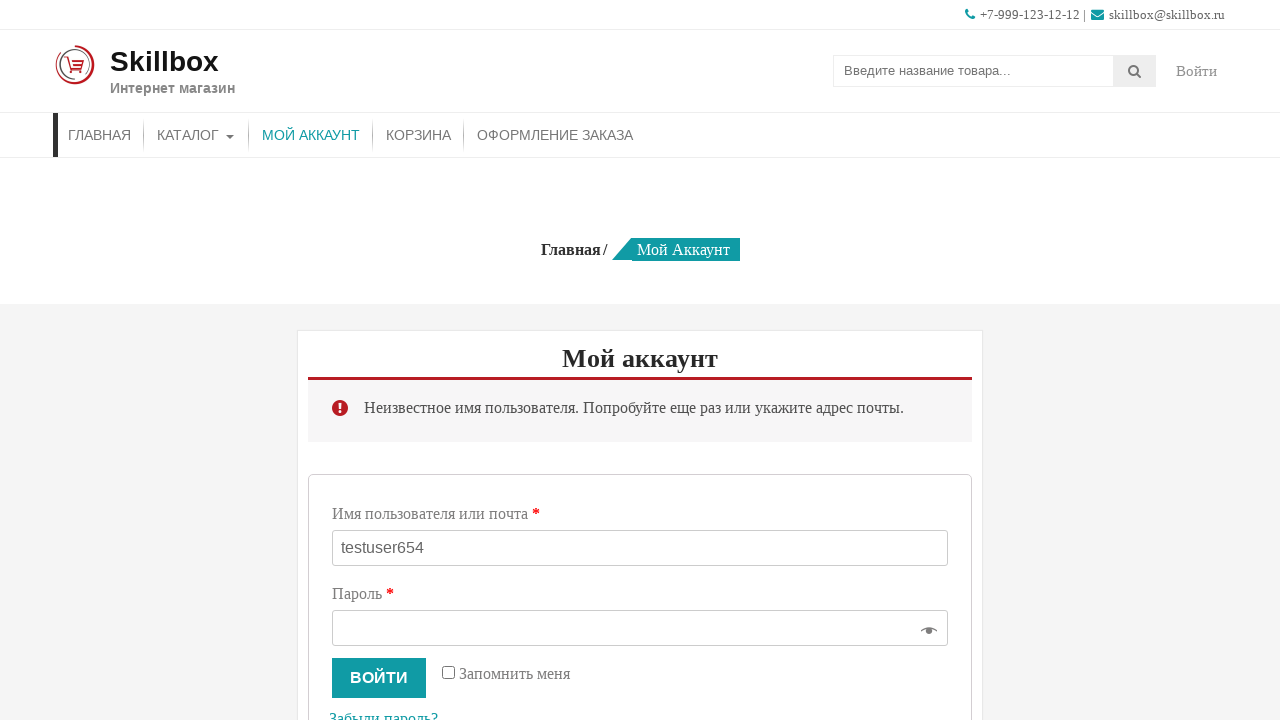